Verifies that the login page header displays the correct text "Log in to ZeroBank" by checking the h3 element content.

Starting URL: http://zero.webappsecurity.com/login.html

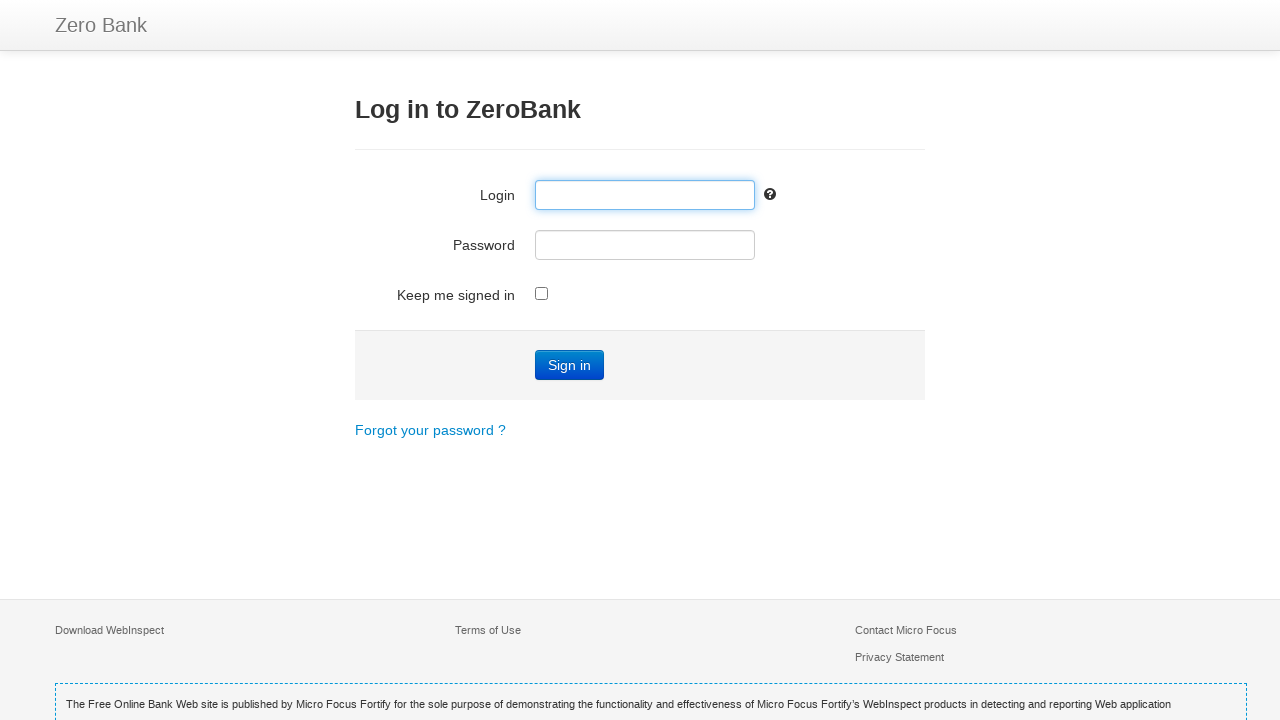

Navigated to login page
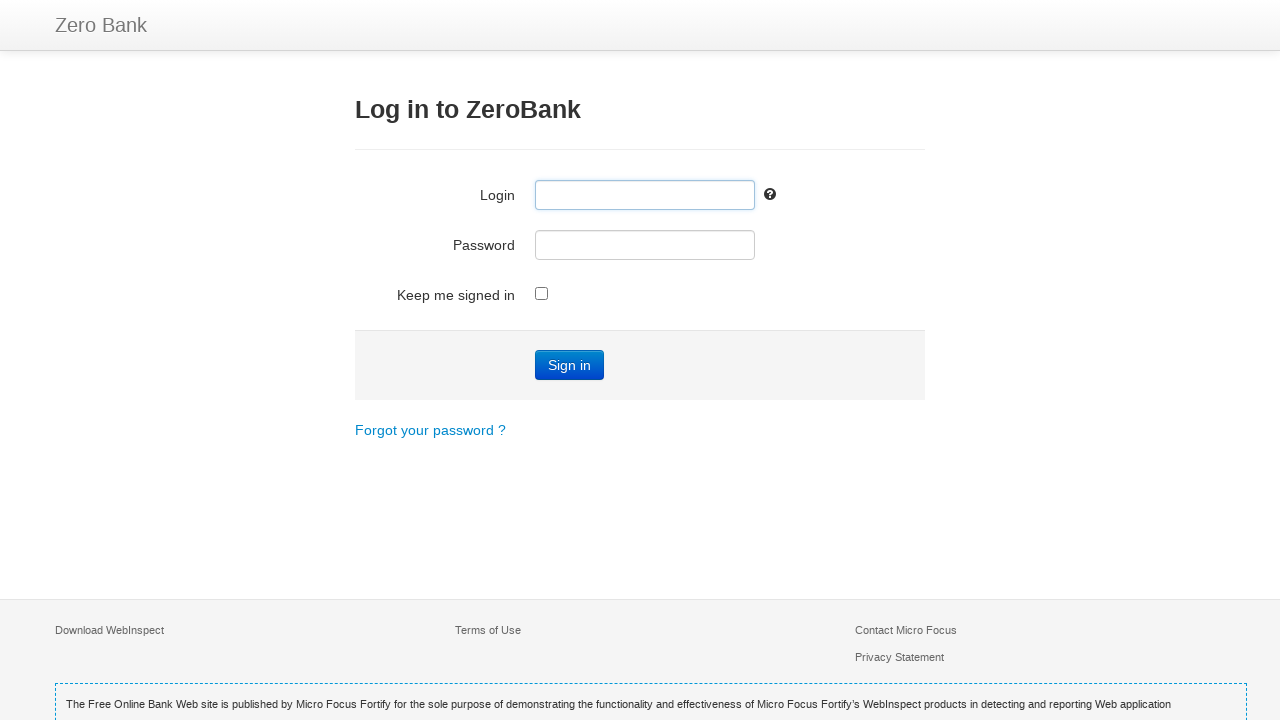

Header element h3 became visible
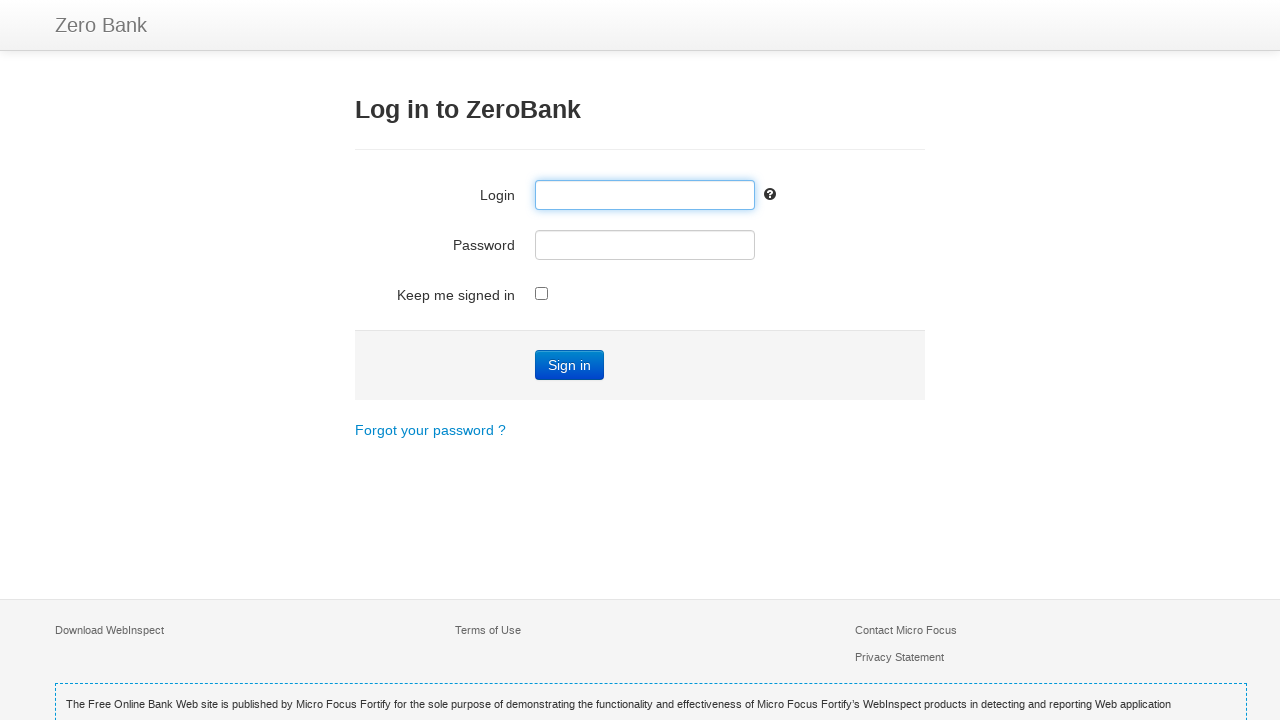

Retrieved h3 header text content
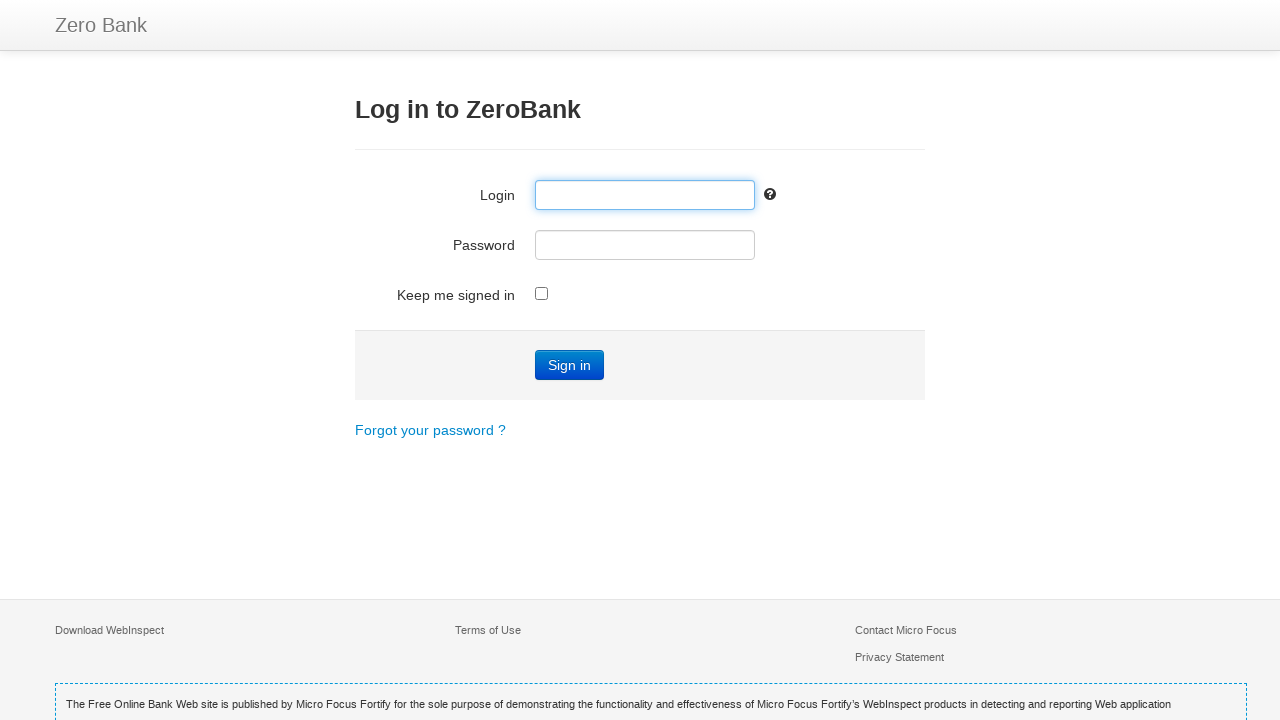

Asserted header text matches expected value: 'Log in to ZeroBank'
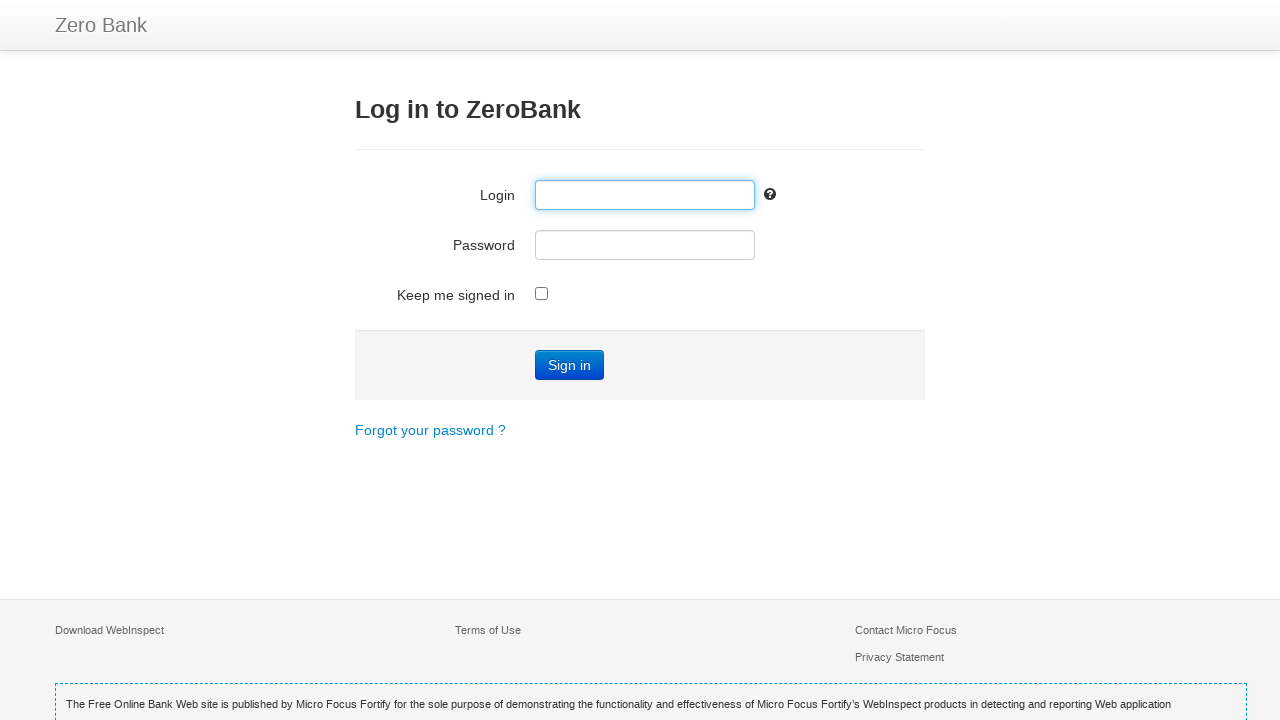

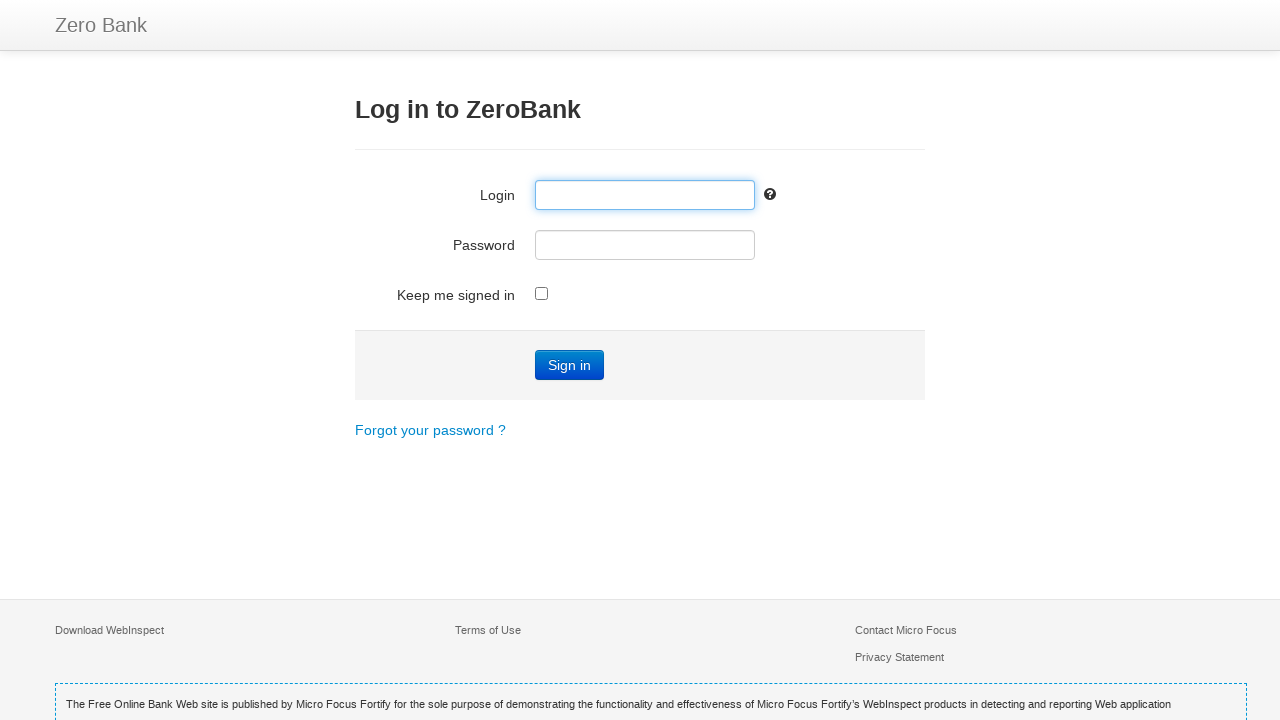